Tests explicit wait functionality by waiting for a button to become visible after a loading state, then clicking it

Starting URL: https://www.automationtesting.co.uk/loader.html

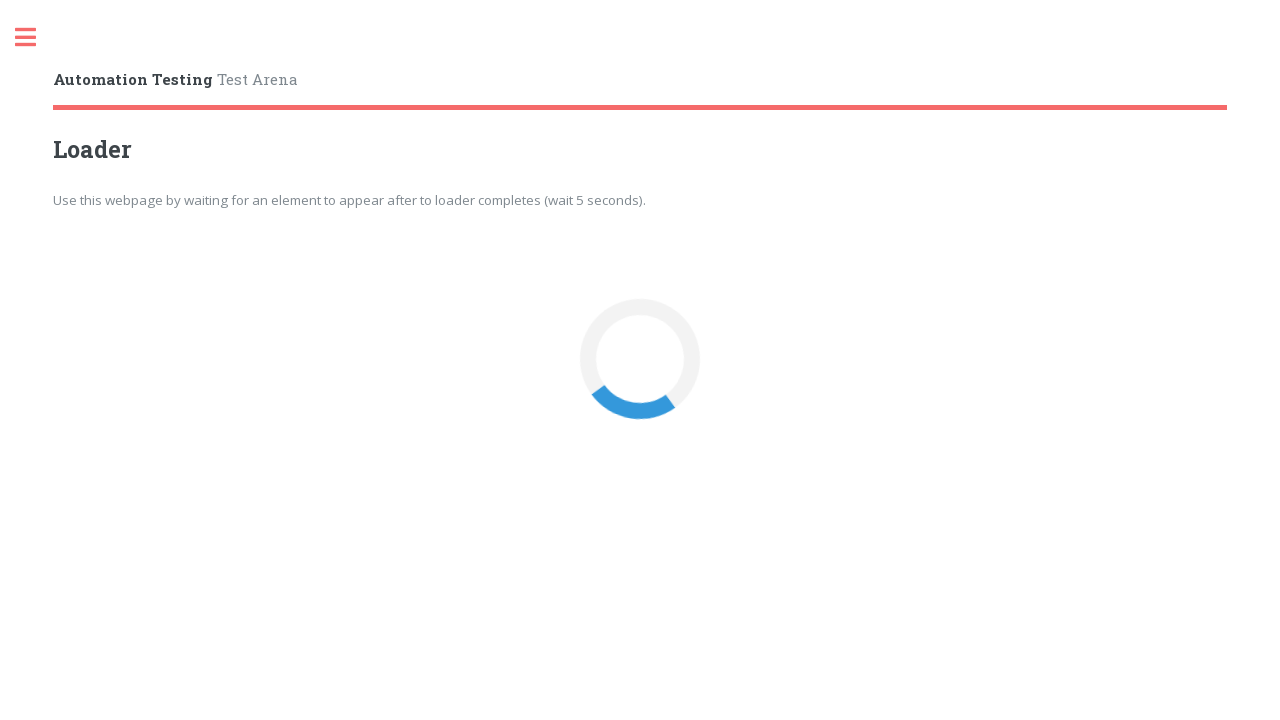

Waited for button with onclick attribute to become visible after loading state
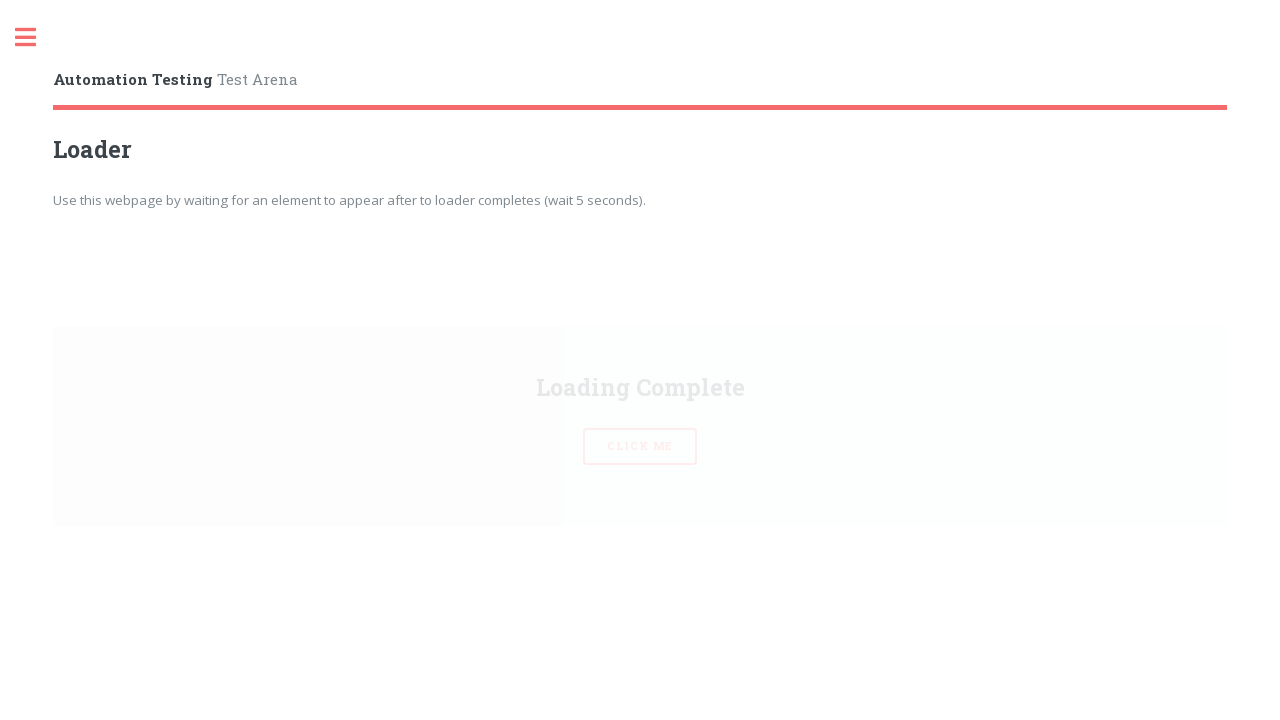

Clicked the visible button at (640, 360) on [onclick]
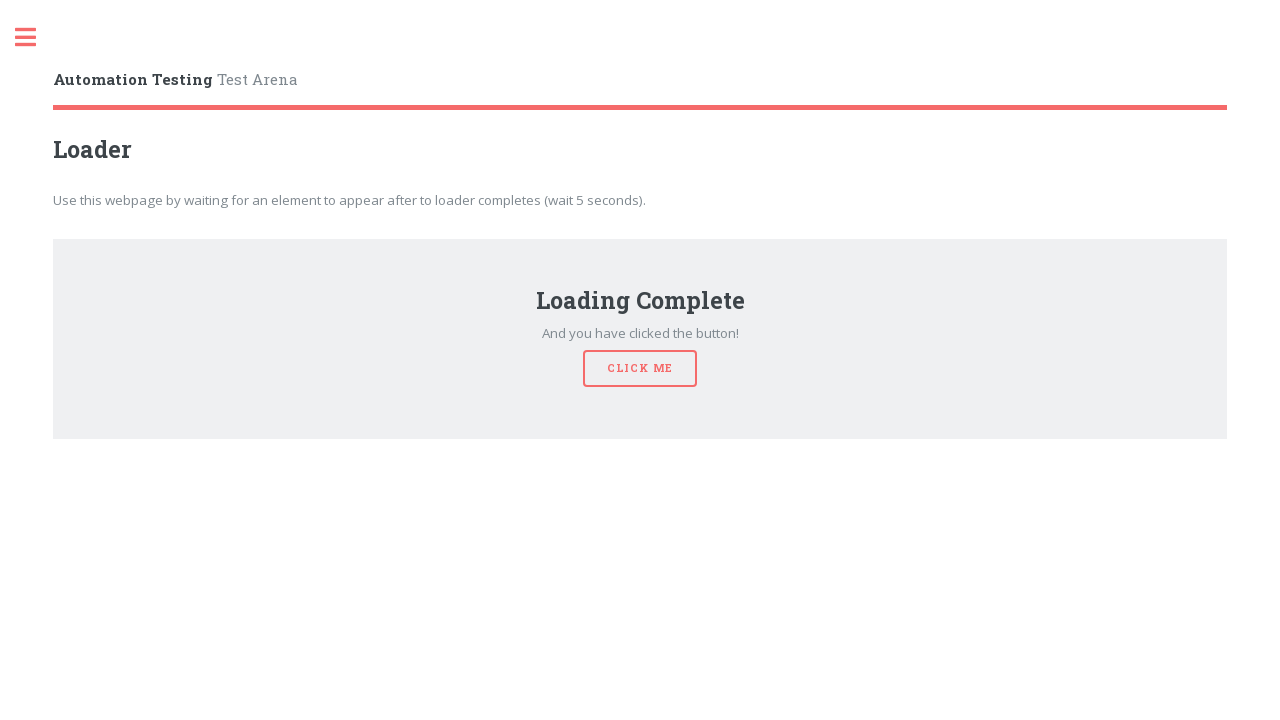

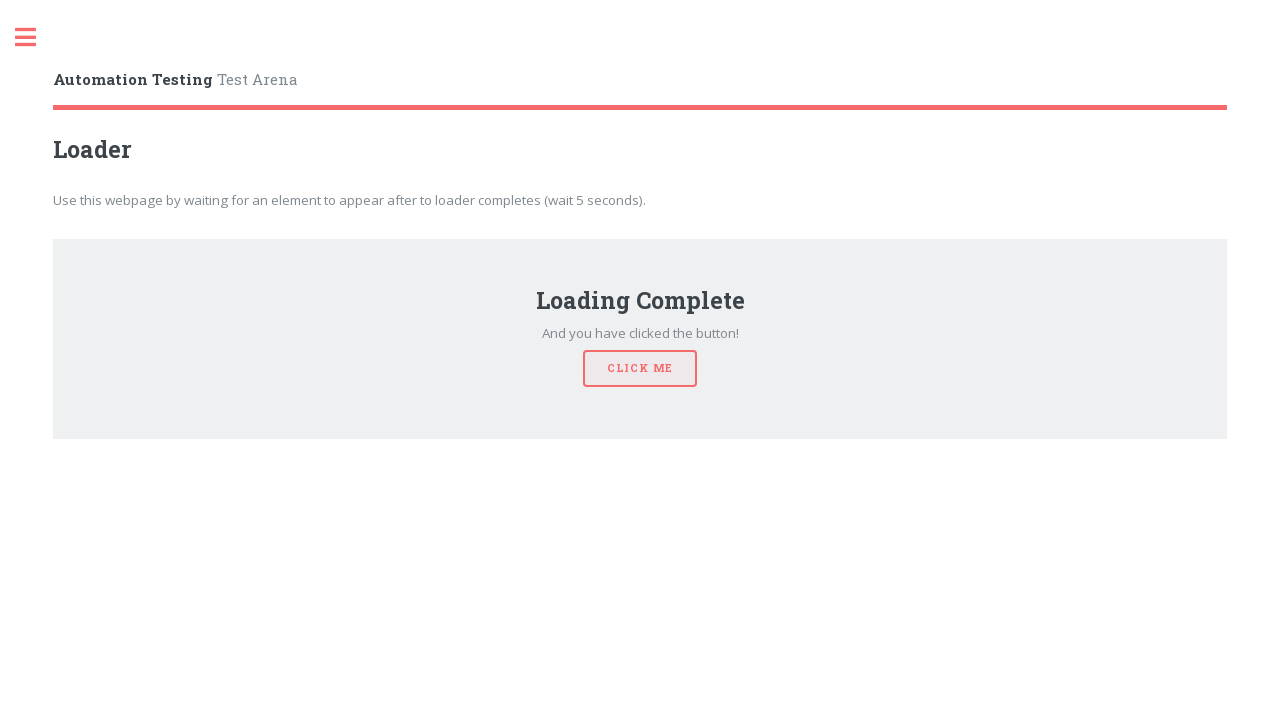